Tests drag and drop functionality on a demo site by dragging photos to trash, restoring them back to gallery, and then testing drag and drop on "Accepted Elements" and "Propagation" tabs within iframes.

Starting URL: https://www.globalsqa.com/demo-site/draganddrop/#Photo%20Manager

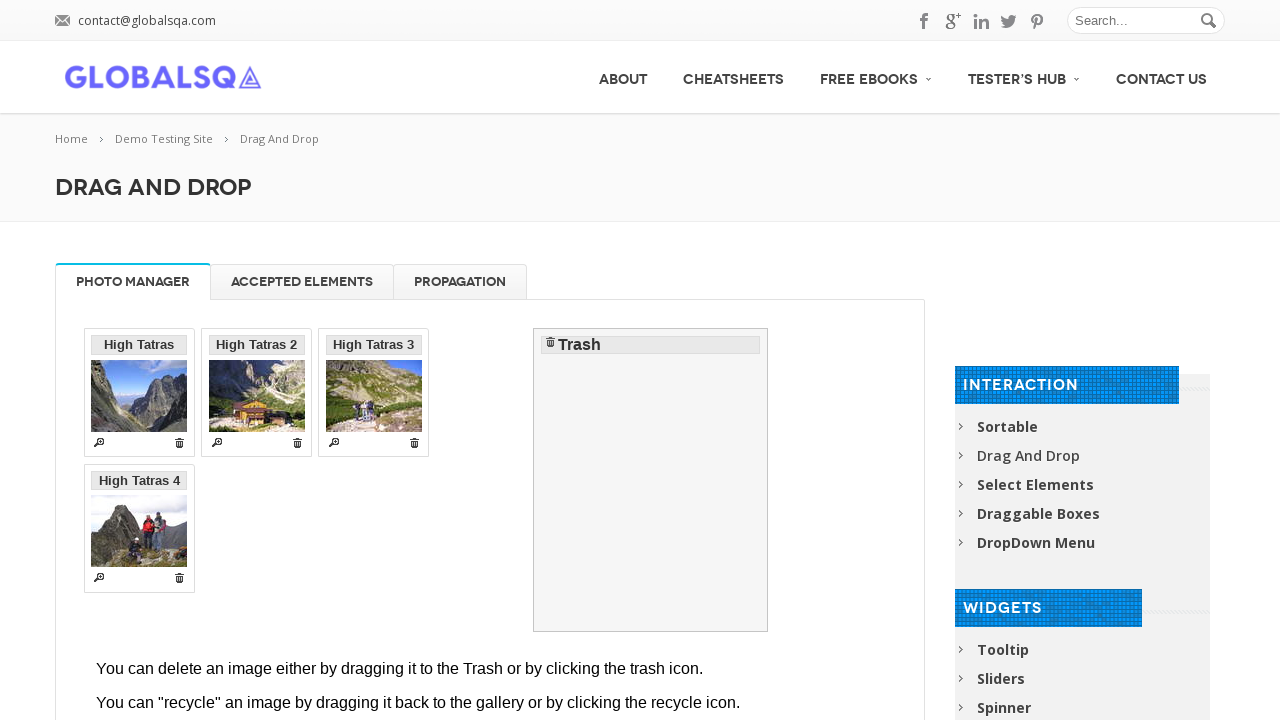

Located Photo Manager iframe
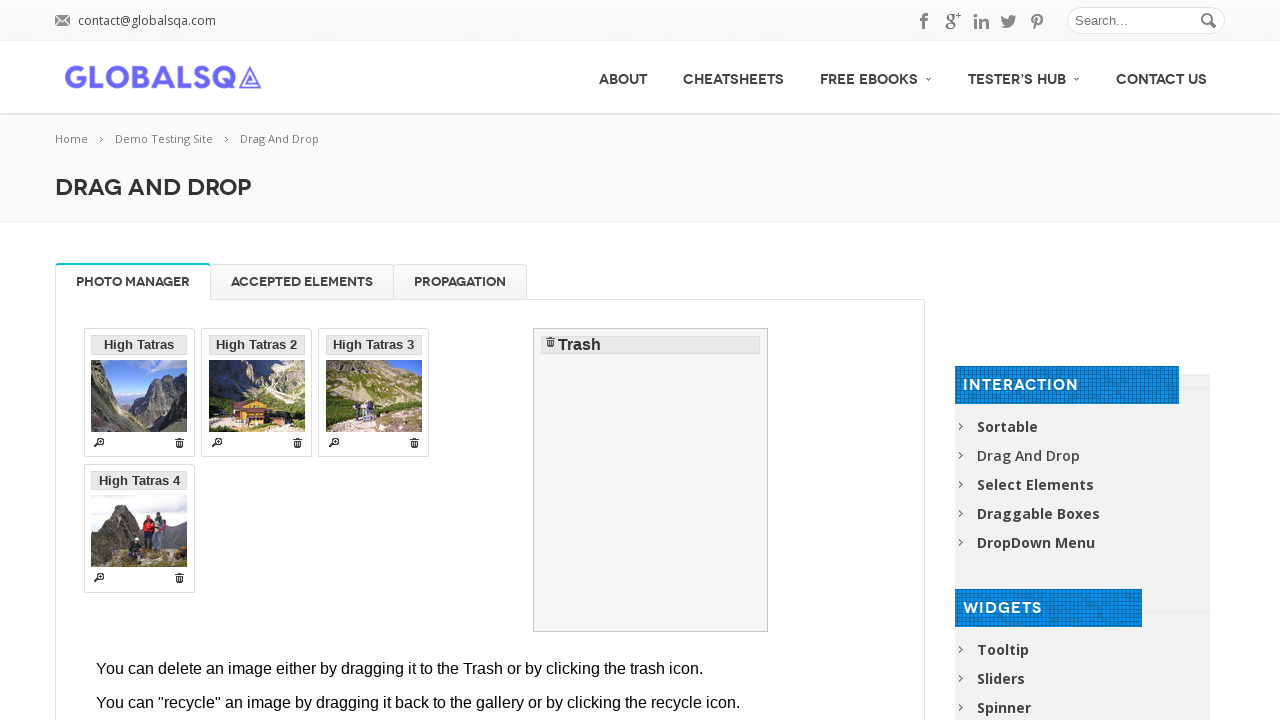

Dragged first image from gallery to trash at (651, 480)
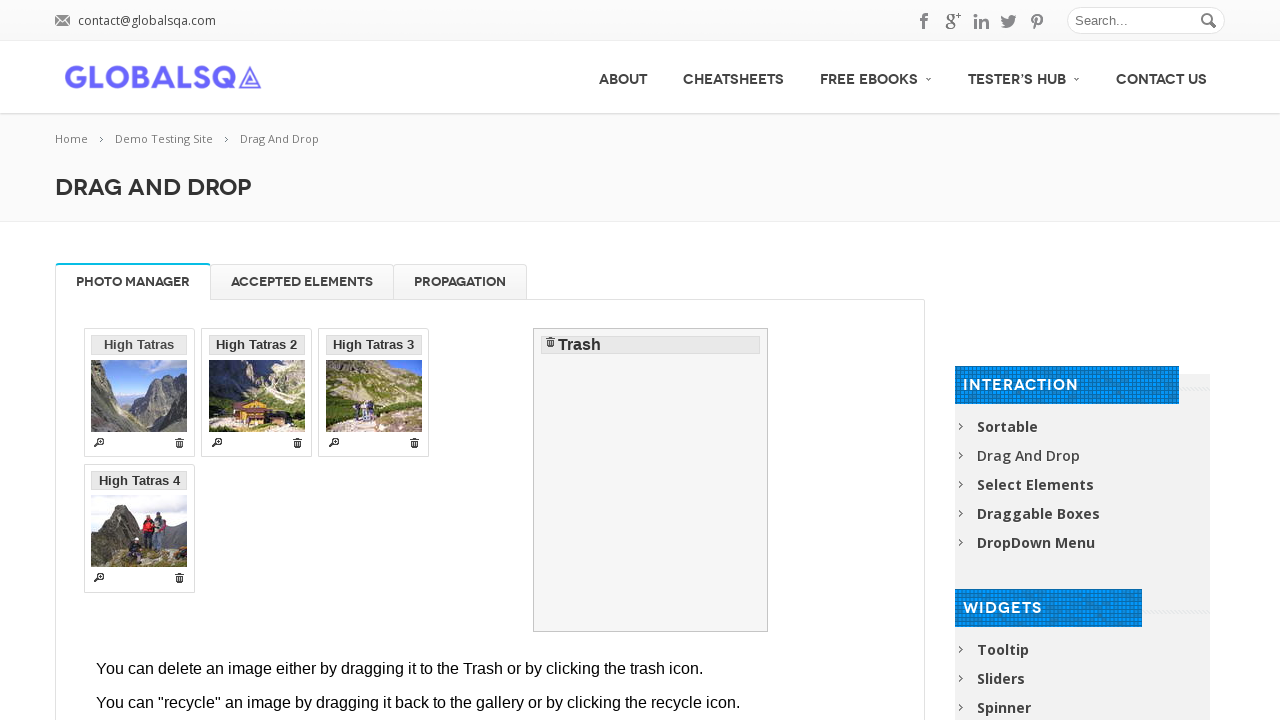

Waited 1 second
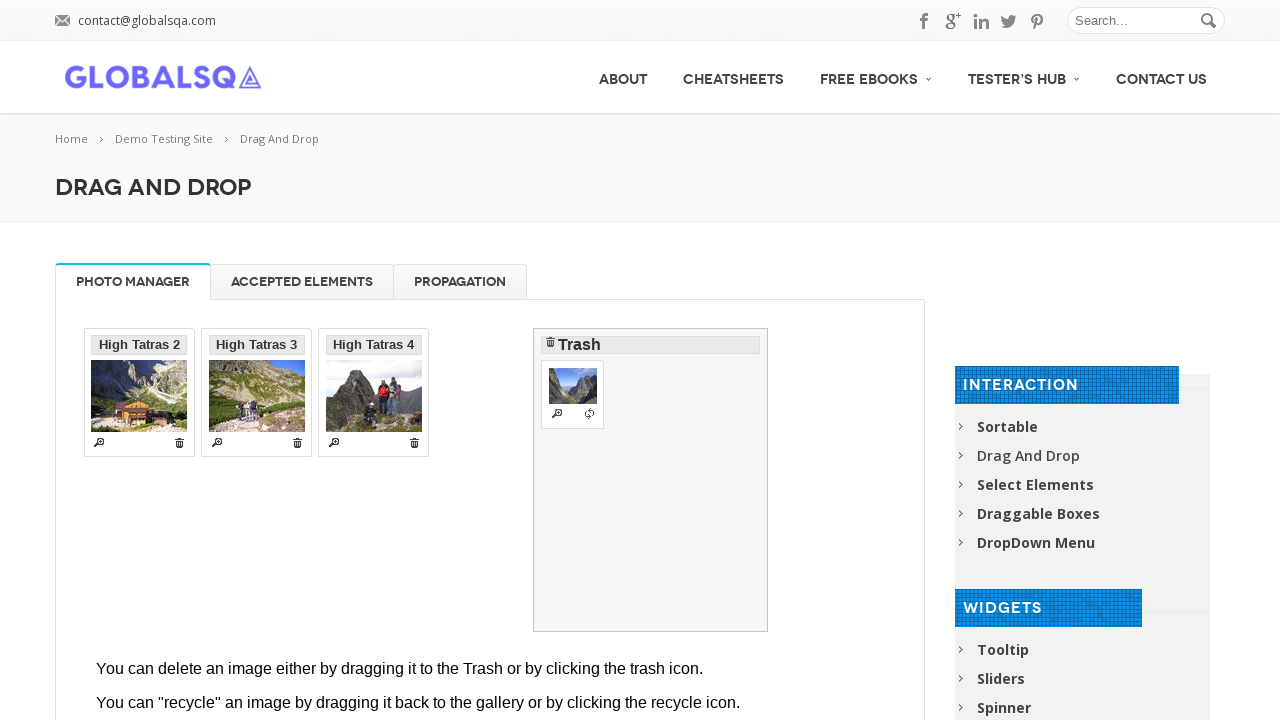

Dragged second image from gallery to trash at (651, 480)
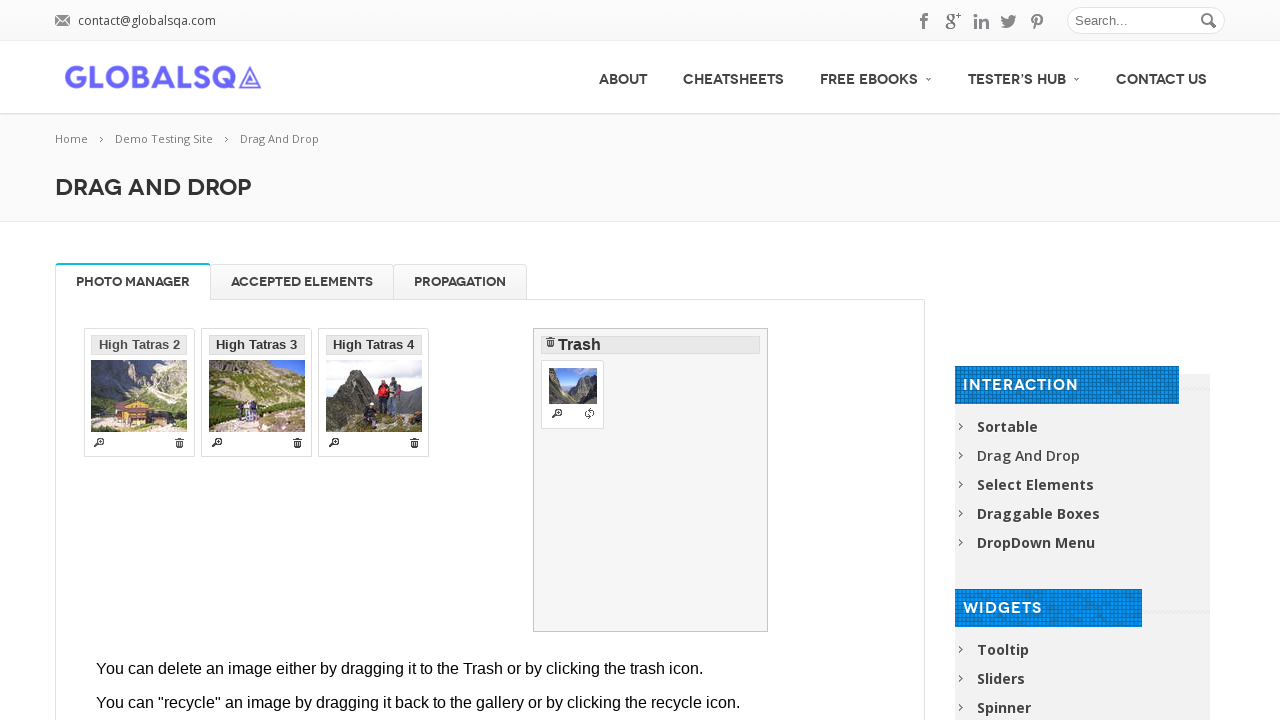

Waited 1 second
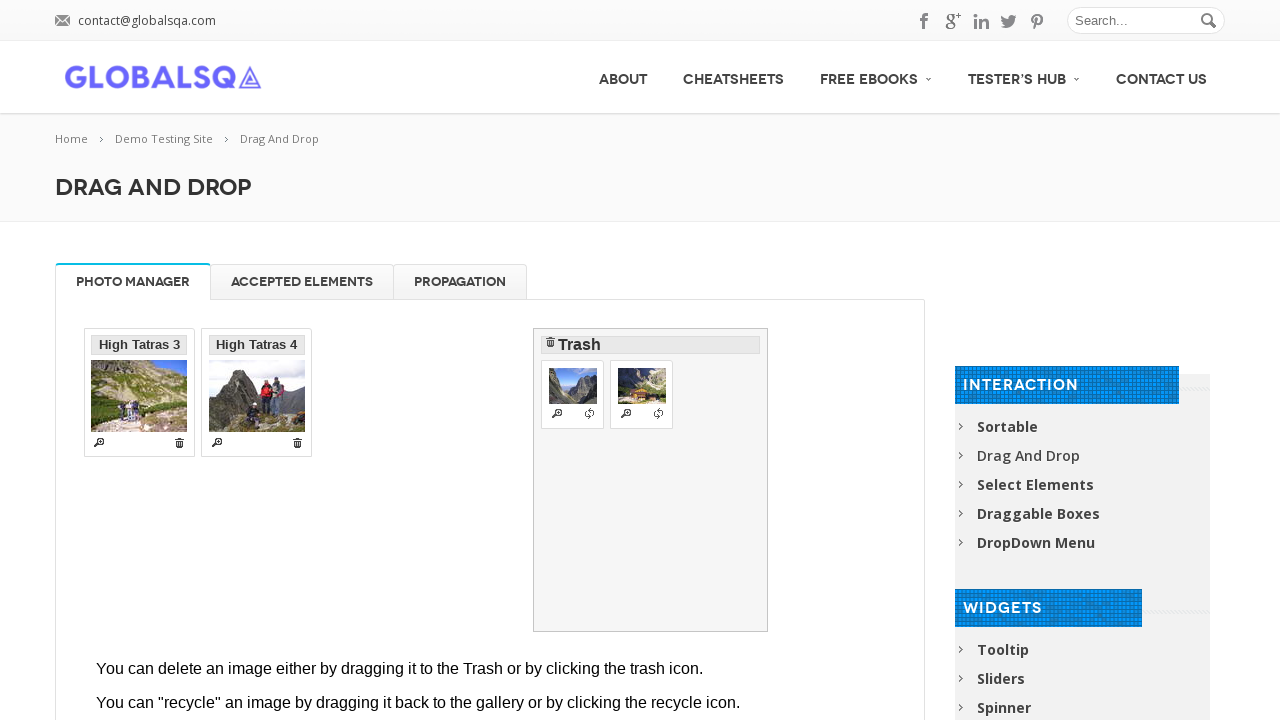

Dragged third image from gallery to trash at (651, 480)
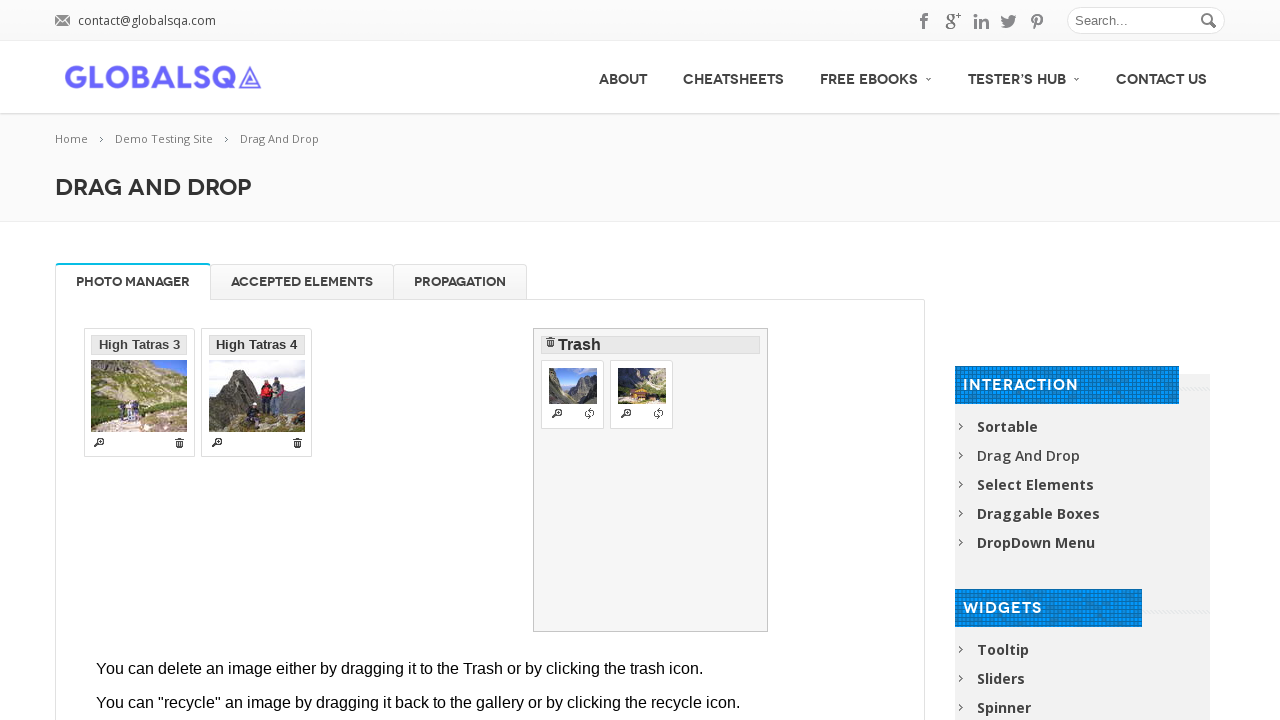

Waited 1 second
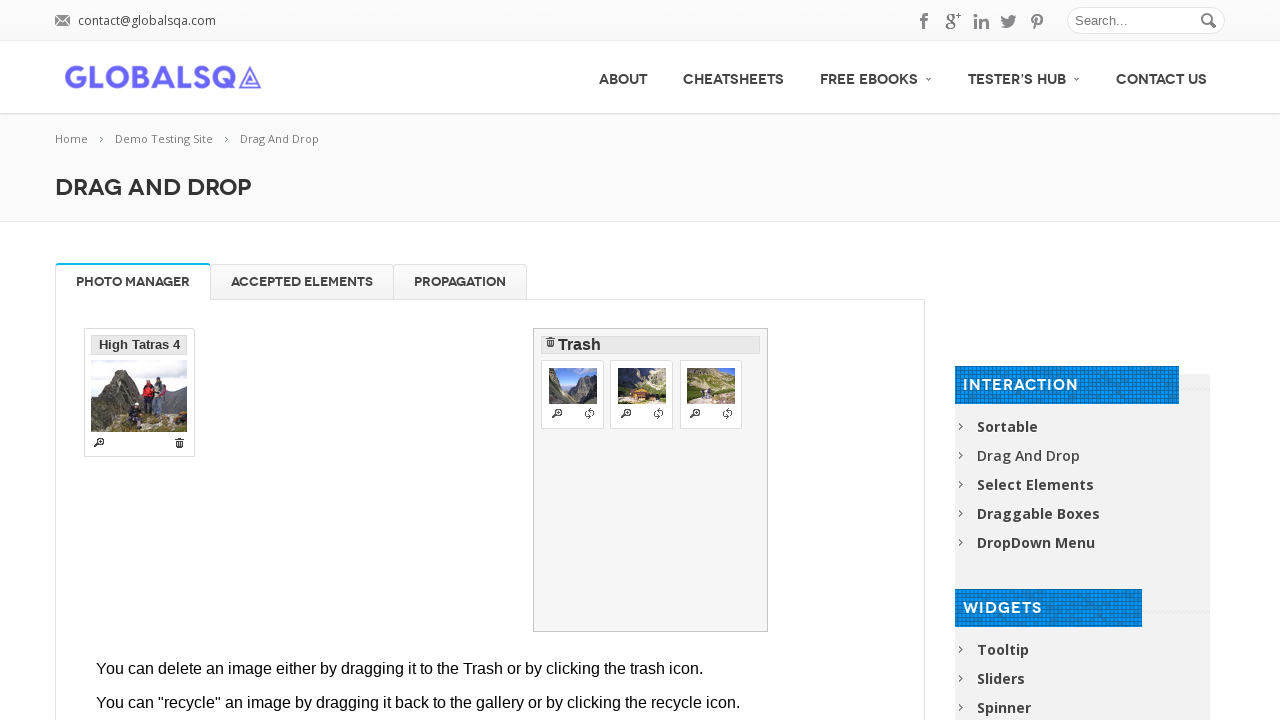

Dragged fourth image from gallery to trash at (651, 480)
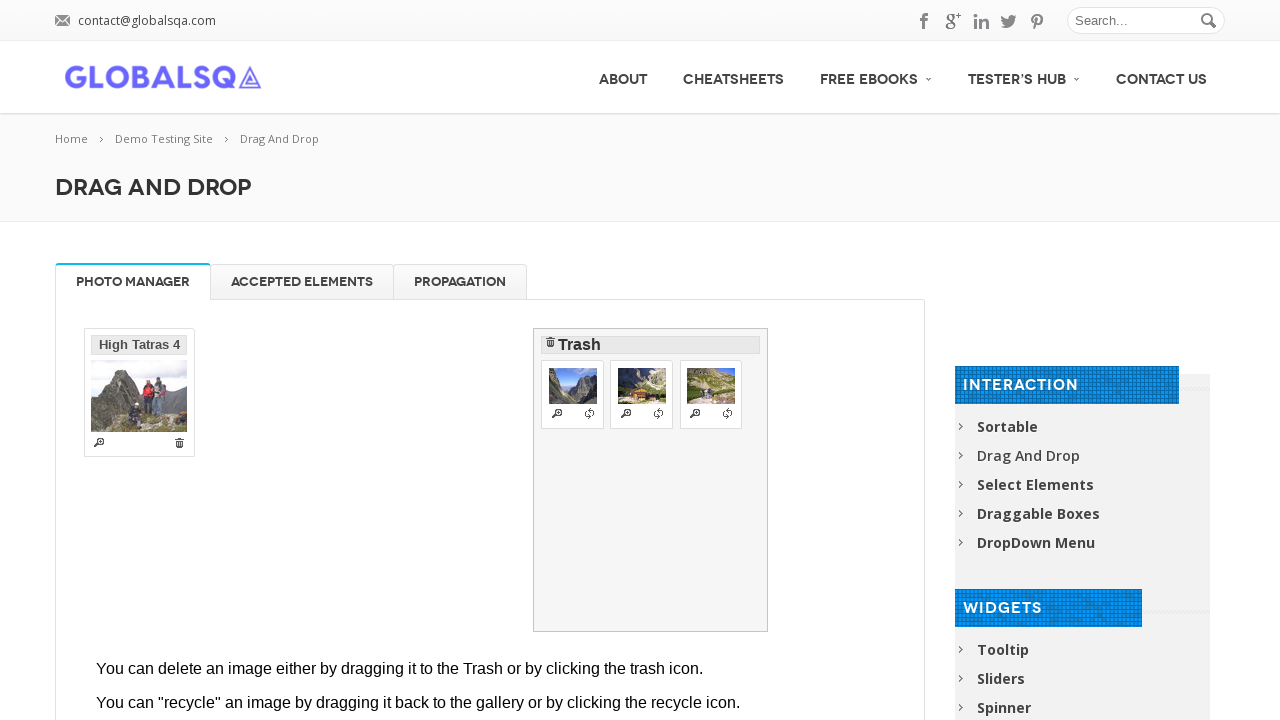

Waited 1 second
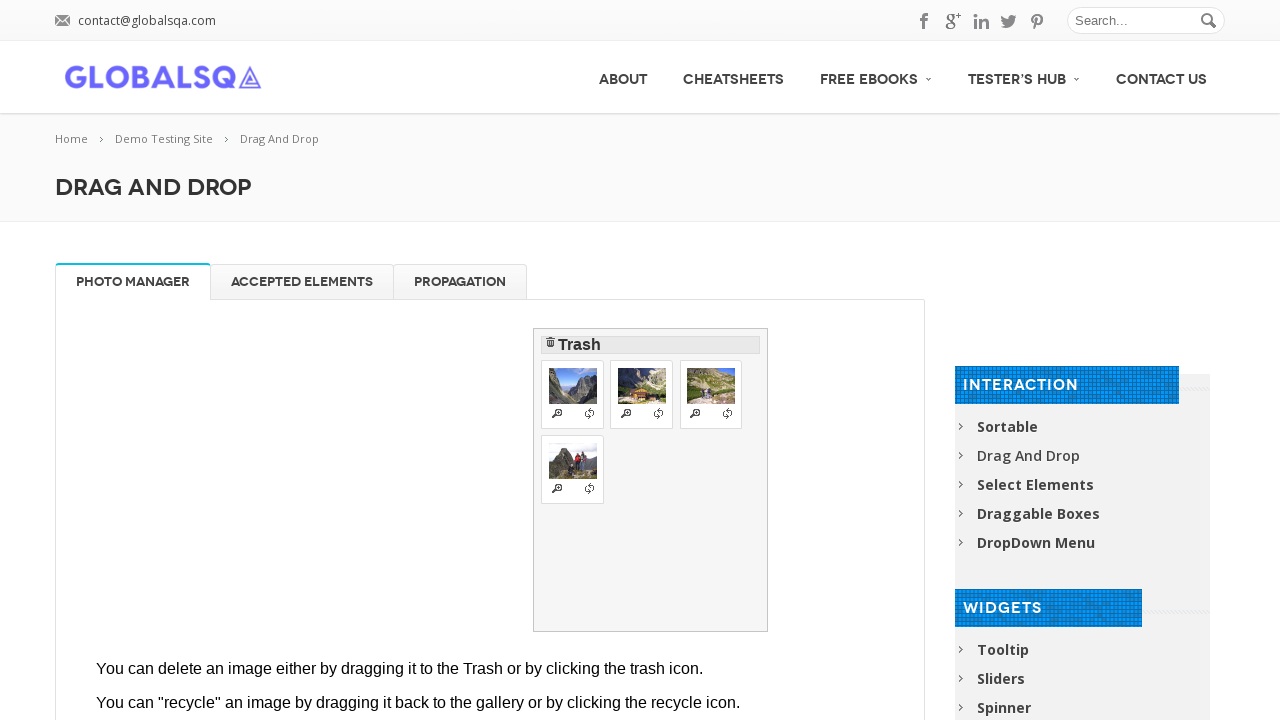

Dragged first image from trash back to gallery at (306, 424)
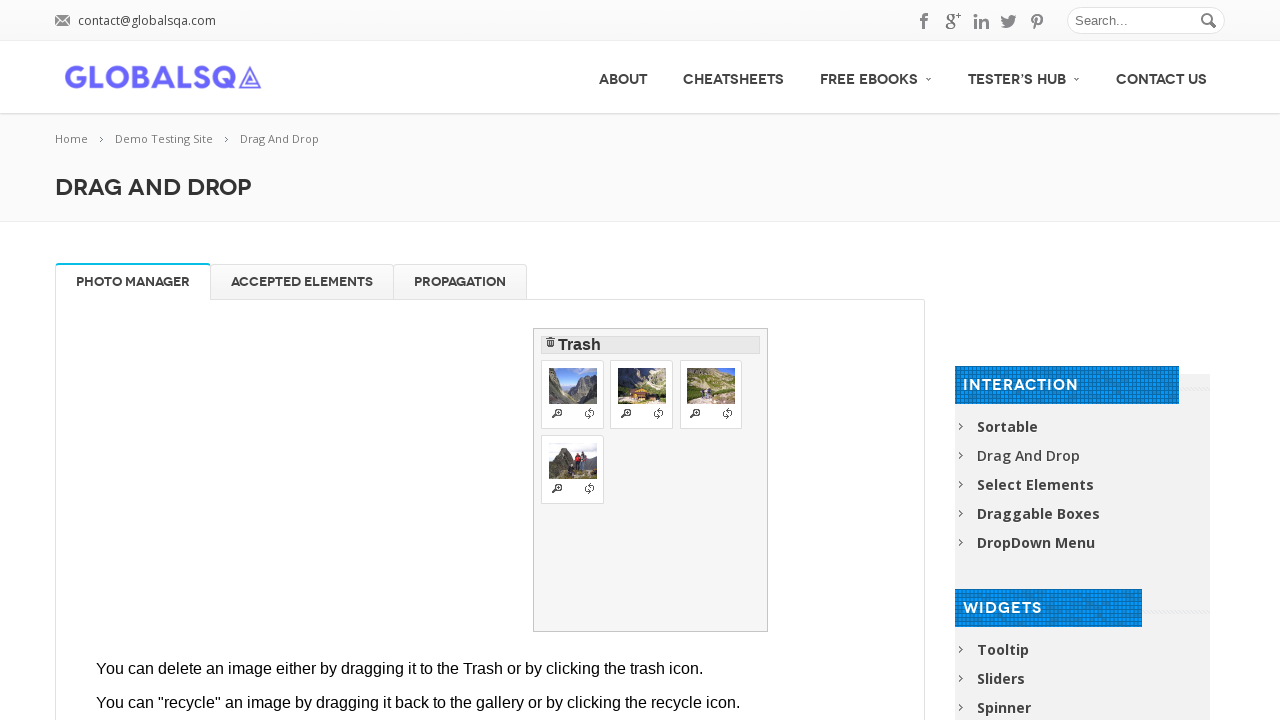

Waited 1 second
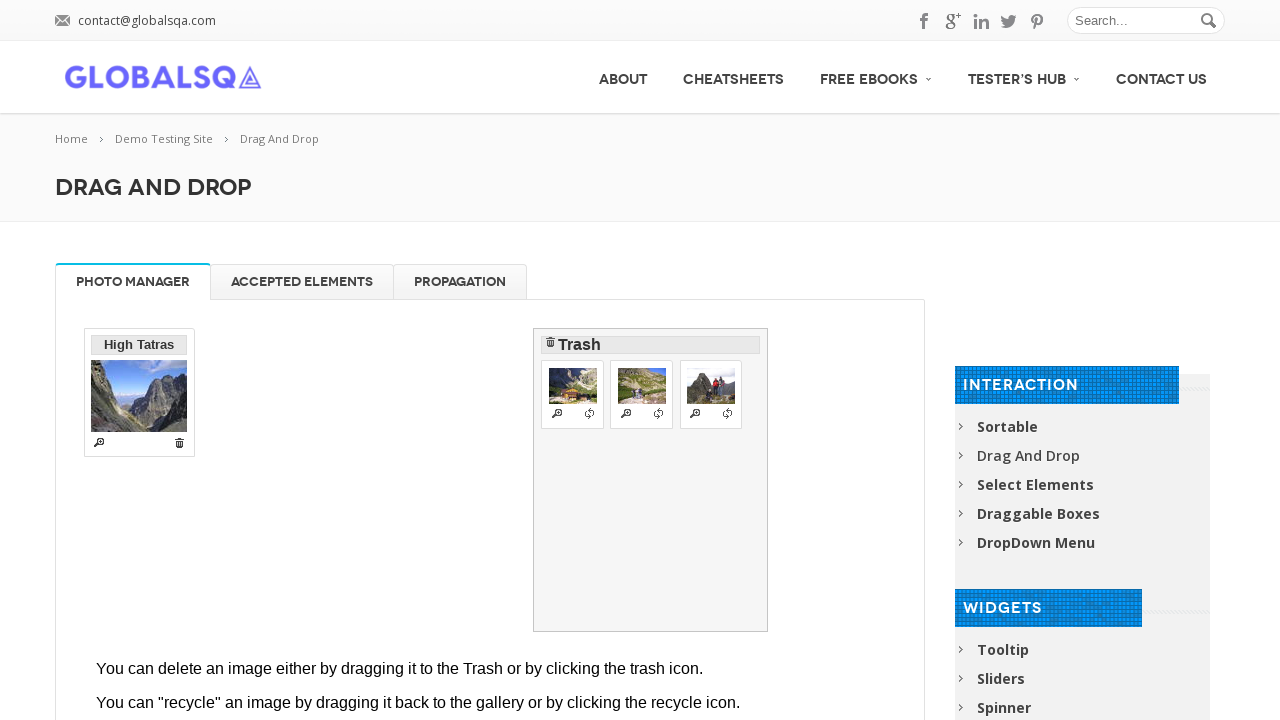

Dragged second image from trash back to gallery at (306, 424)
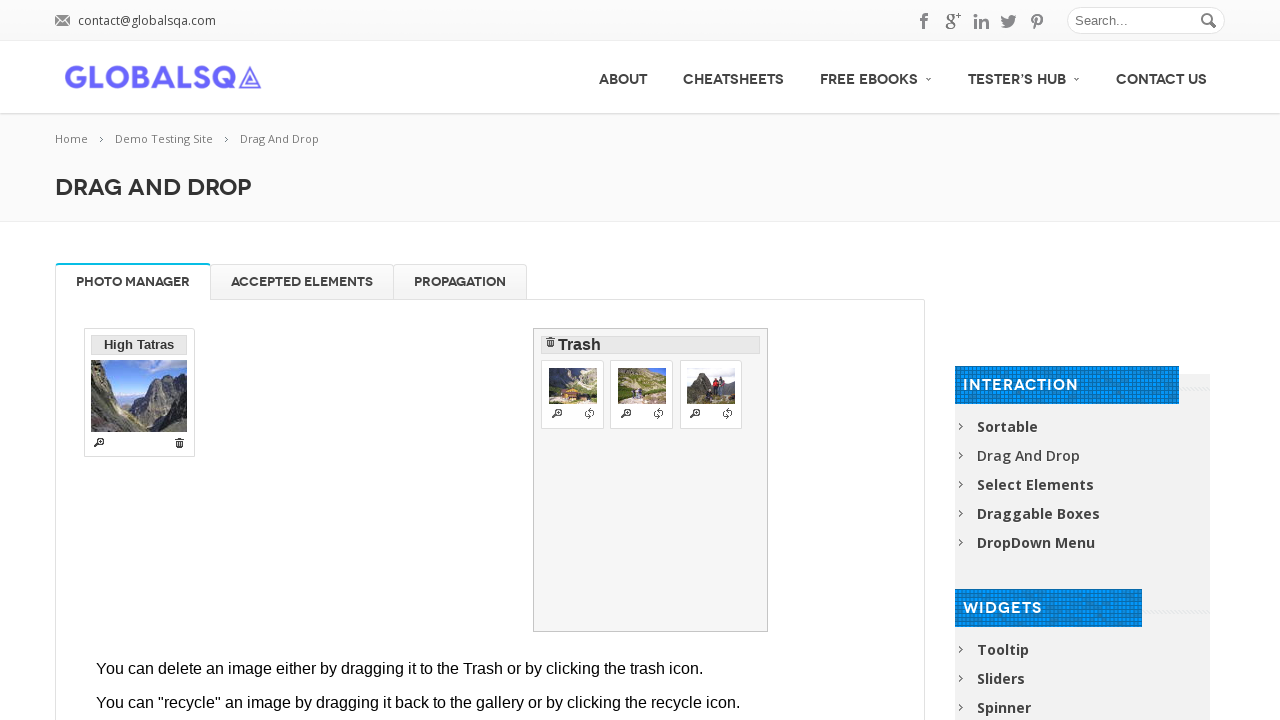

Waited 1 second
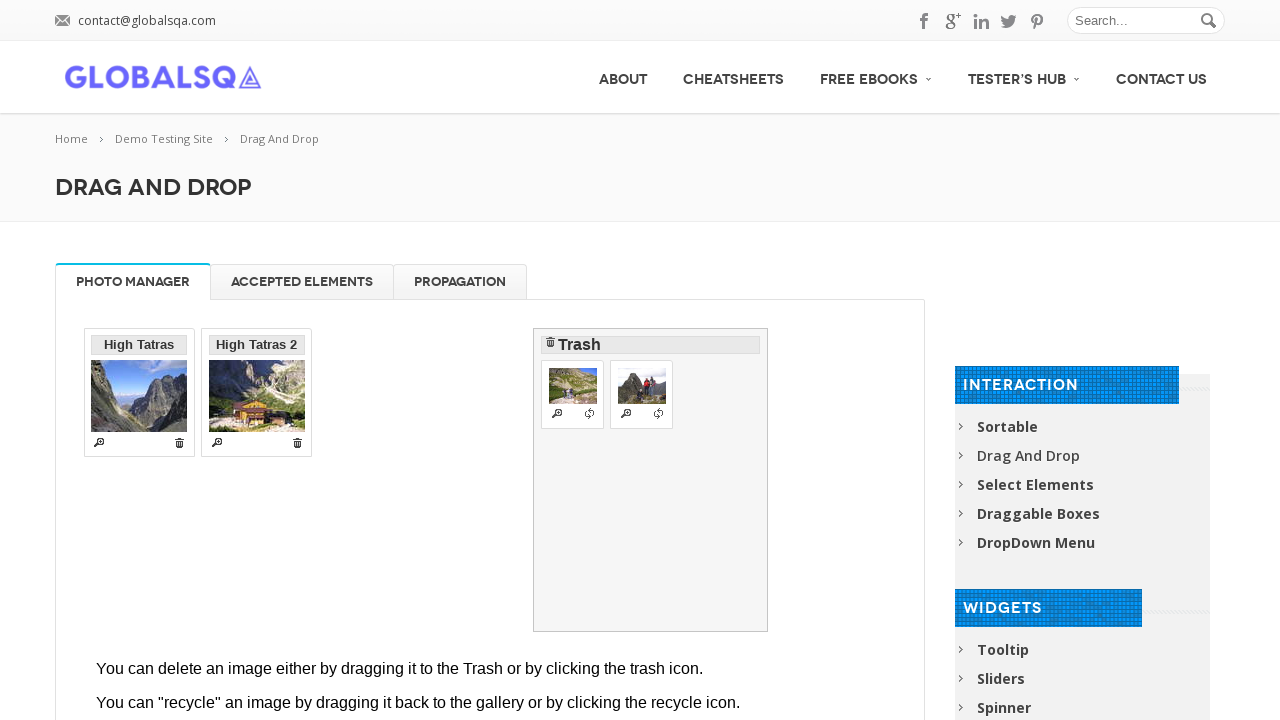

Dragged third image from trash back to gallery at (306, 424)
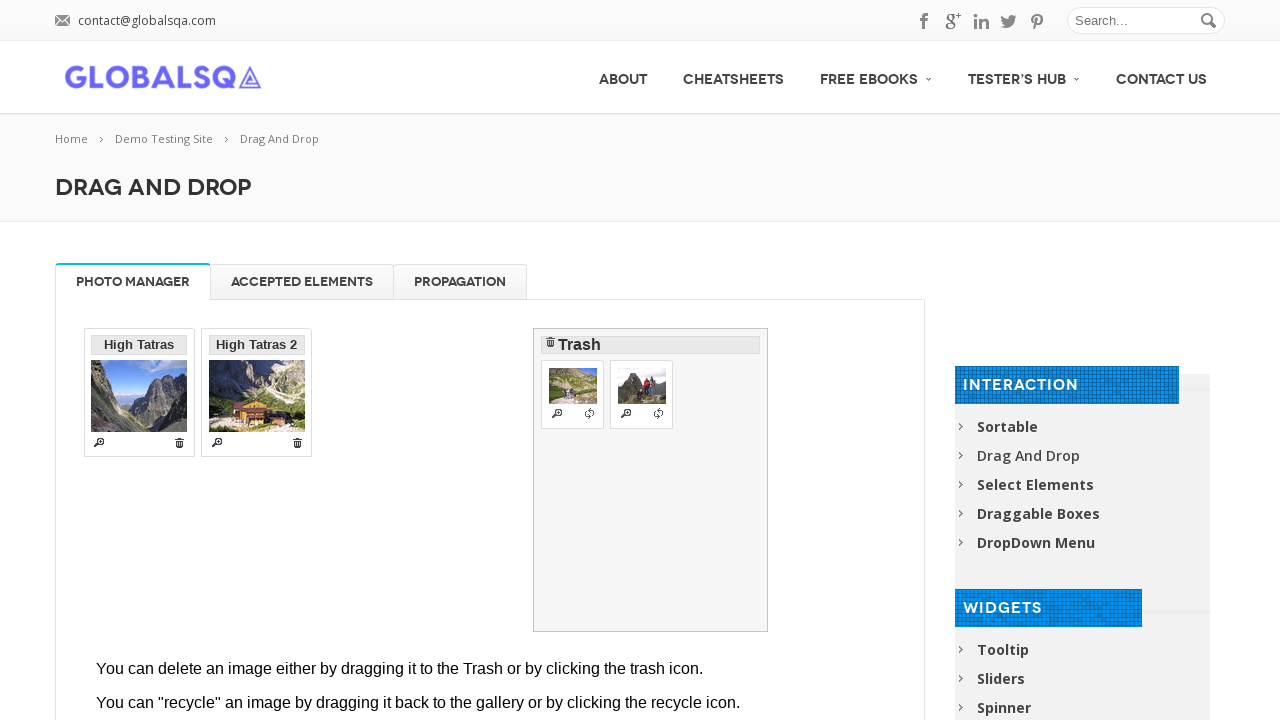

Waited 1 second
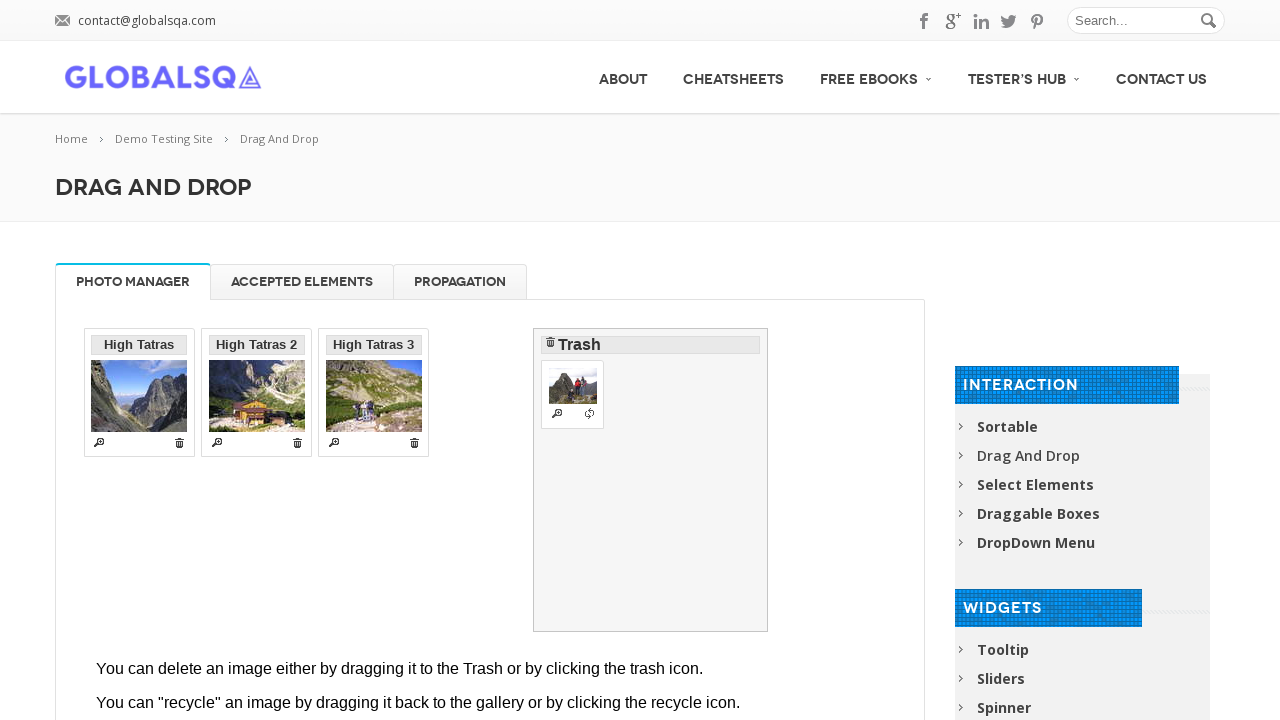

Dragged fourth image from trash back to gallery at (306, 424)
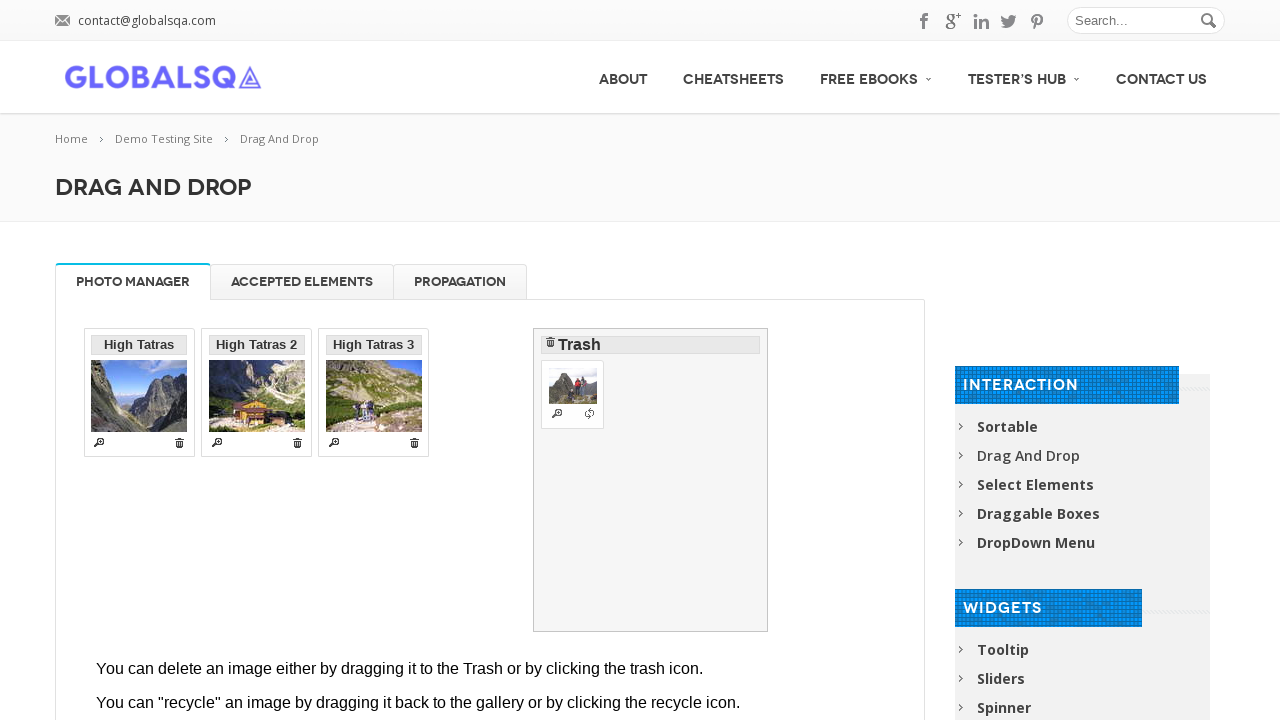

Waited 1 second
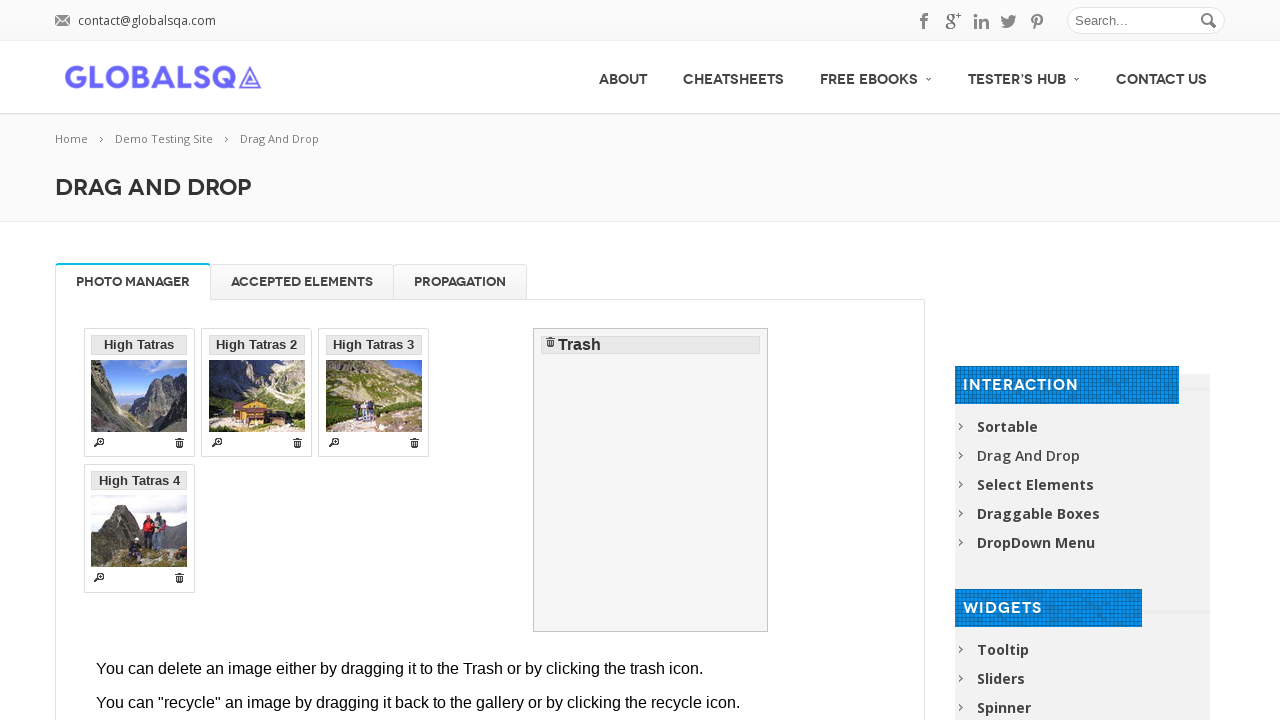

Clicked on Accepted Elements tab at (302, 282) on xpath=//li[text()='Accepted Elements']
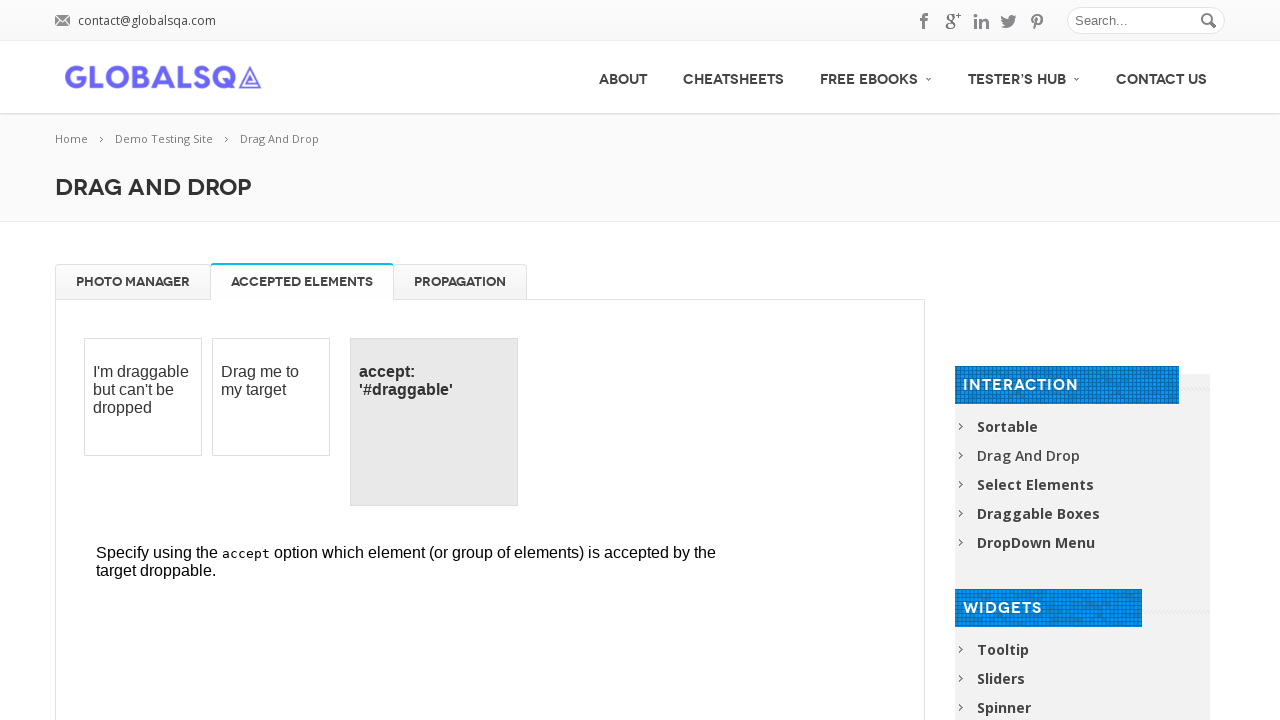

Waited 1 second
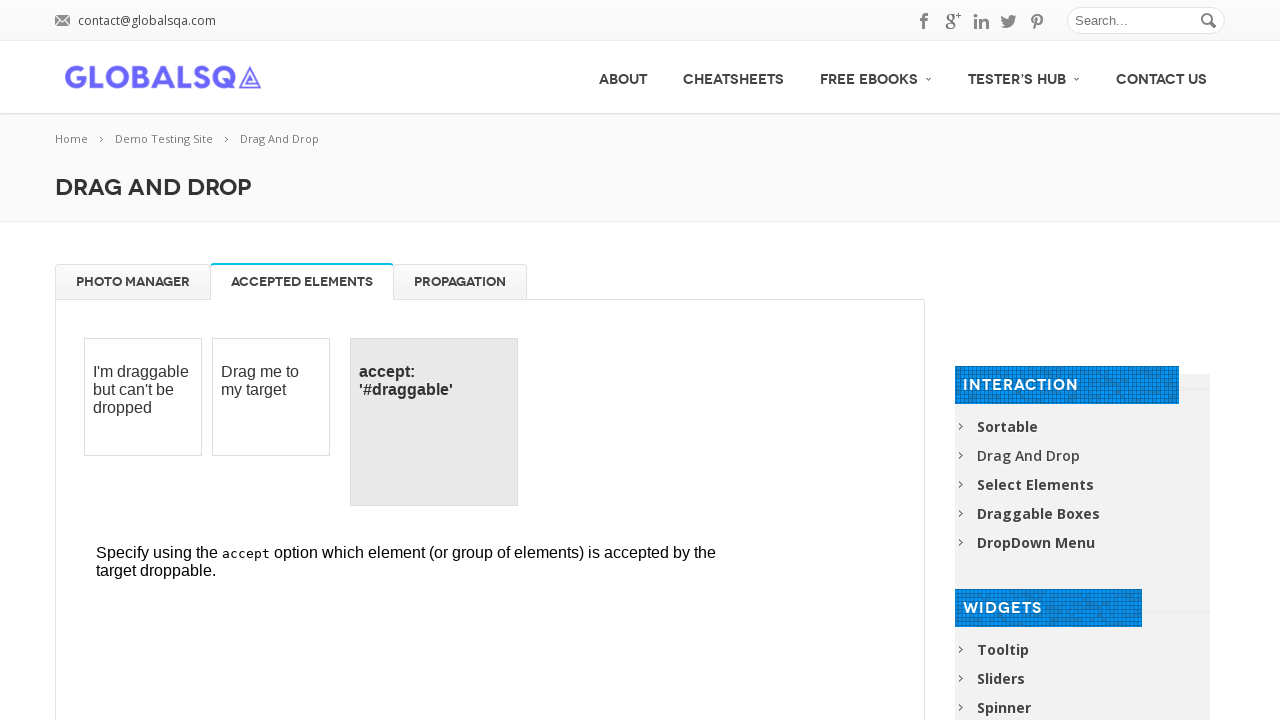

Located Accepted Elements iframe
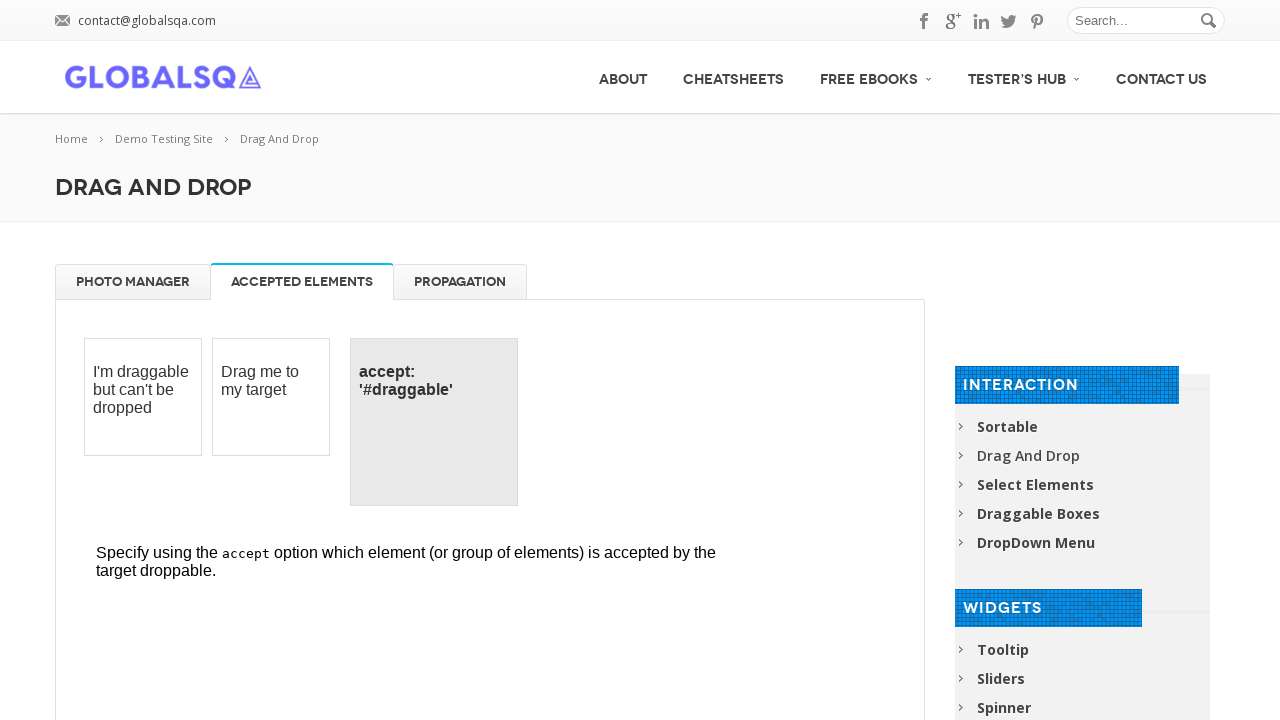

Dragged draggable element to droppable in Accepted Elements at (434, 422)
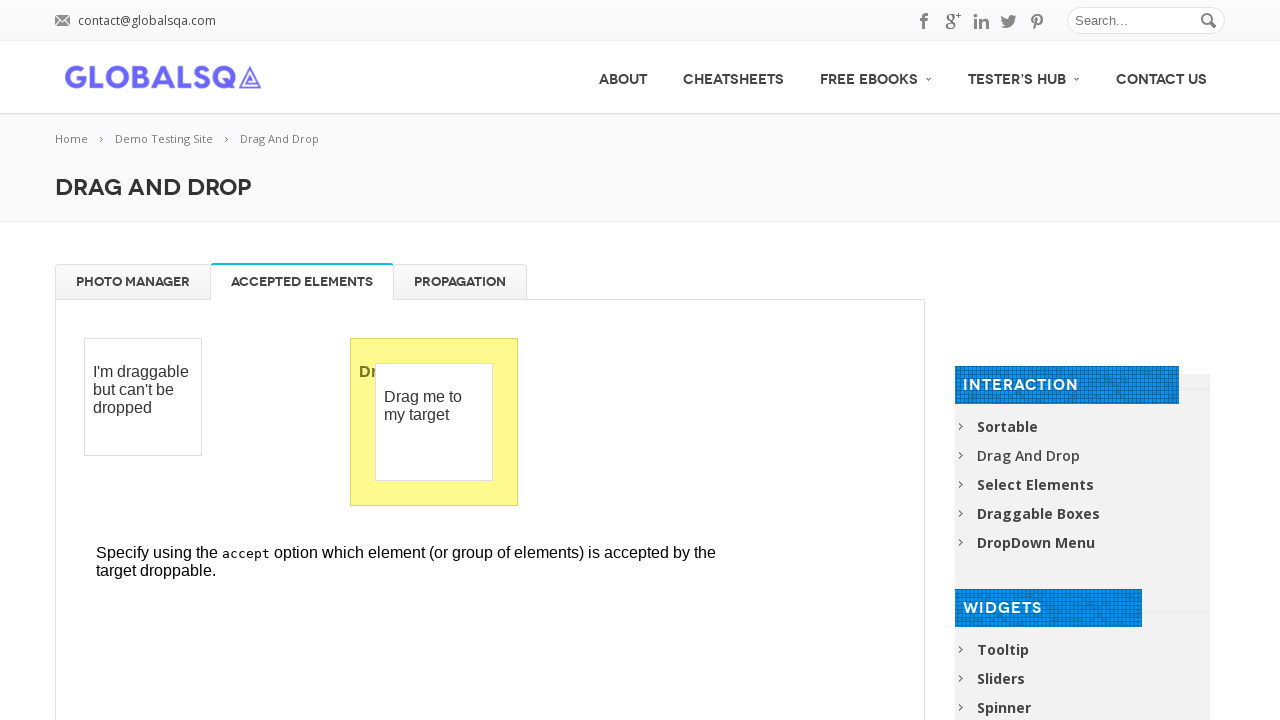

Clicked on Propagation tab at (460, 282) on xpath=//li[@id='Propagation']
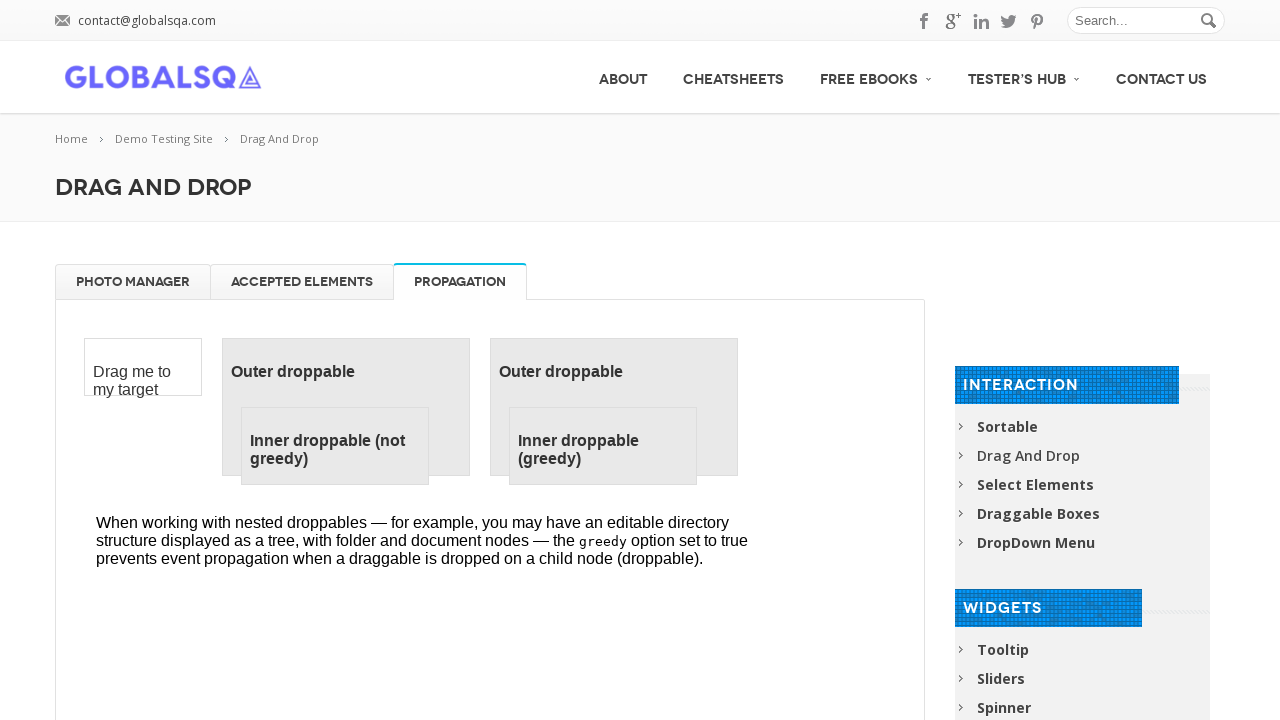

Waited 1 second
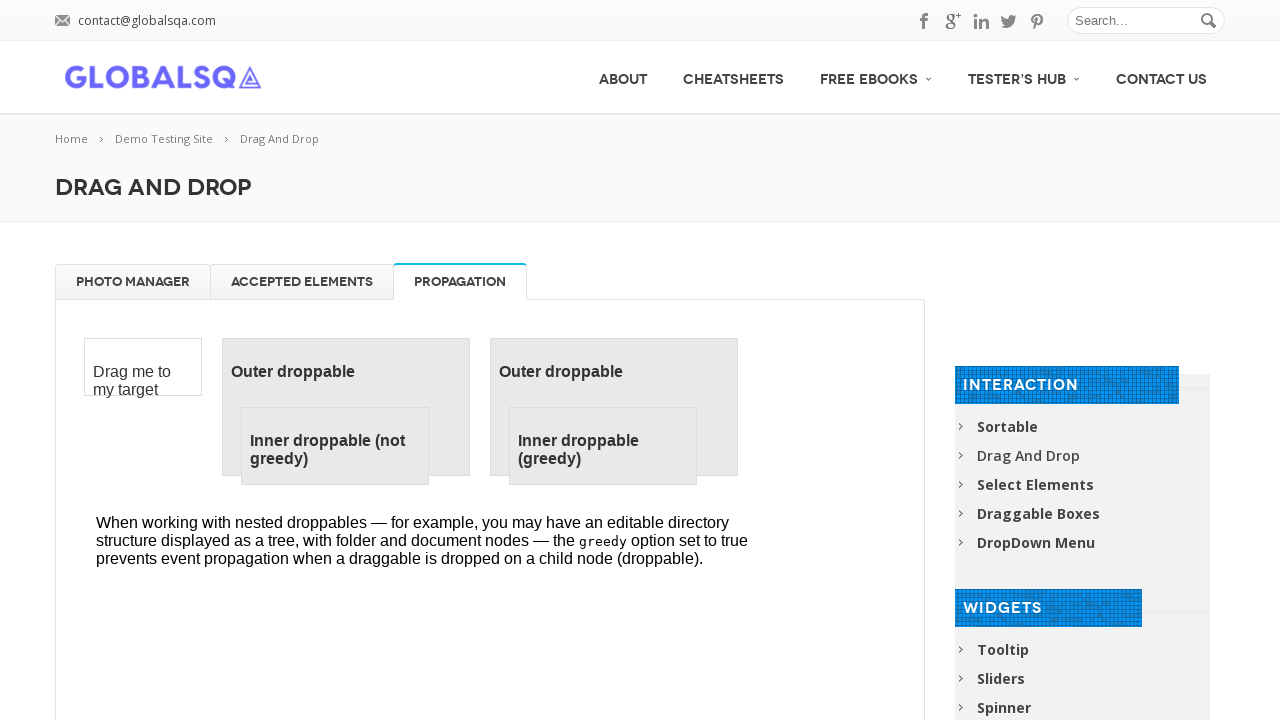

Located Propagation iframe
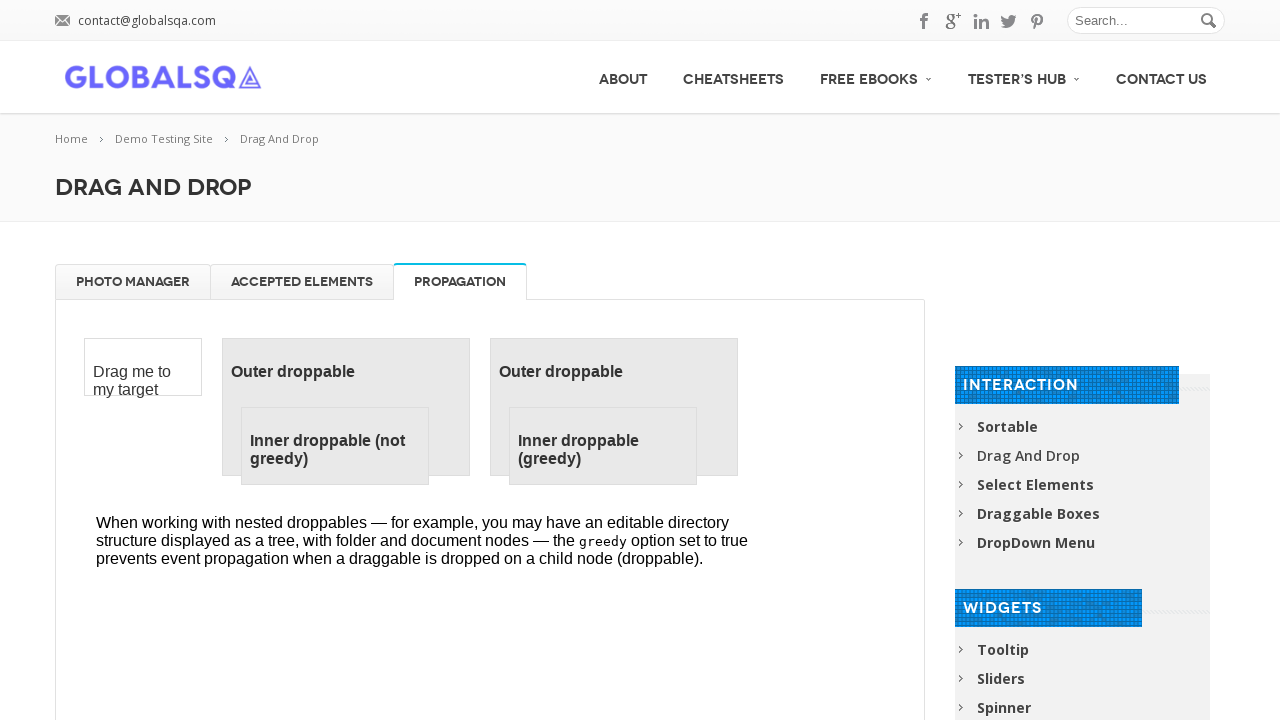

Dragged draggable element to inner droppable in Propagation at (335, 446)
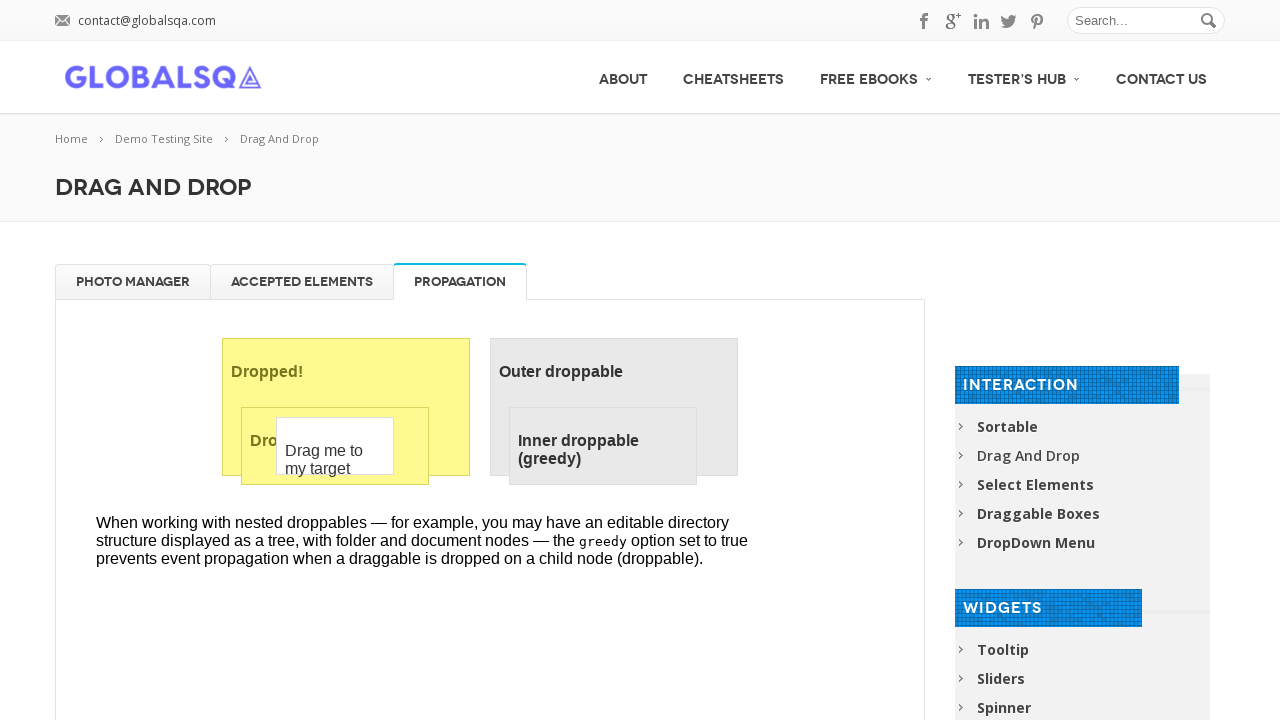

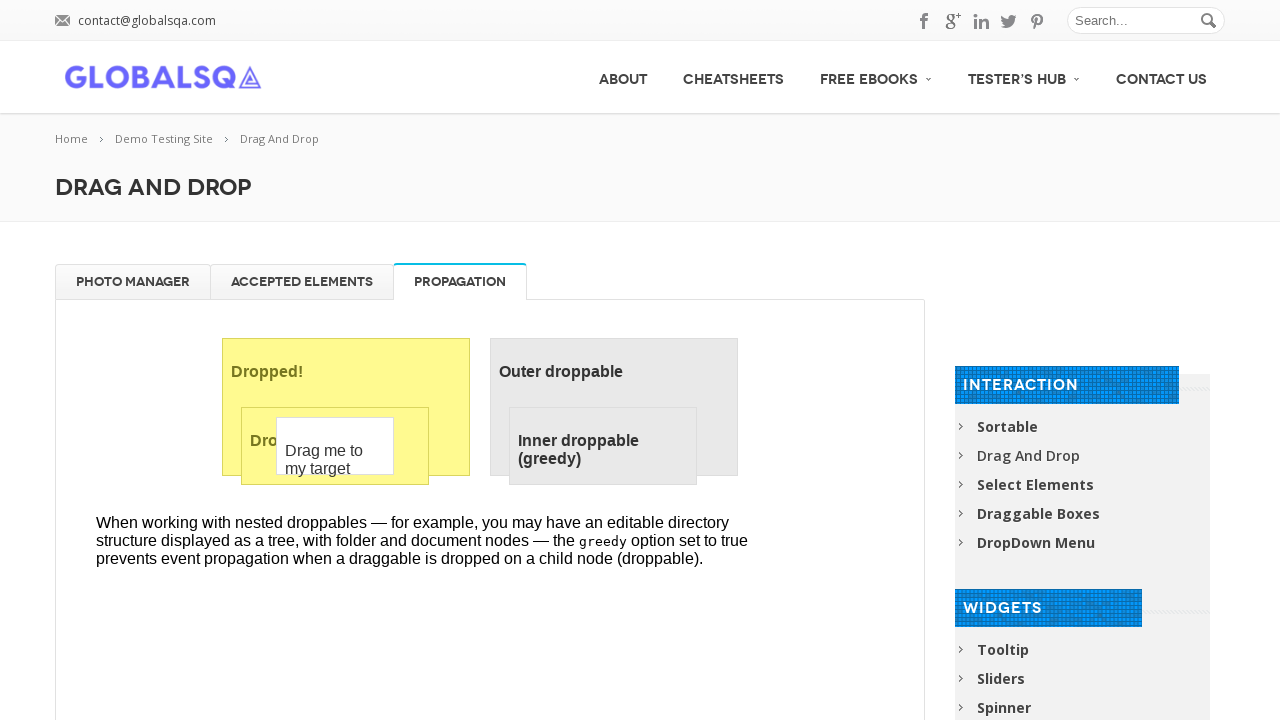